Tests an e-commerce site by searching for products containing "ca", verifying filtered results count, and adding Cashews to cart

Starting URL: https://rahulshettyacademy.com/seleniumPractise/#/

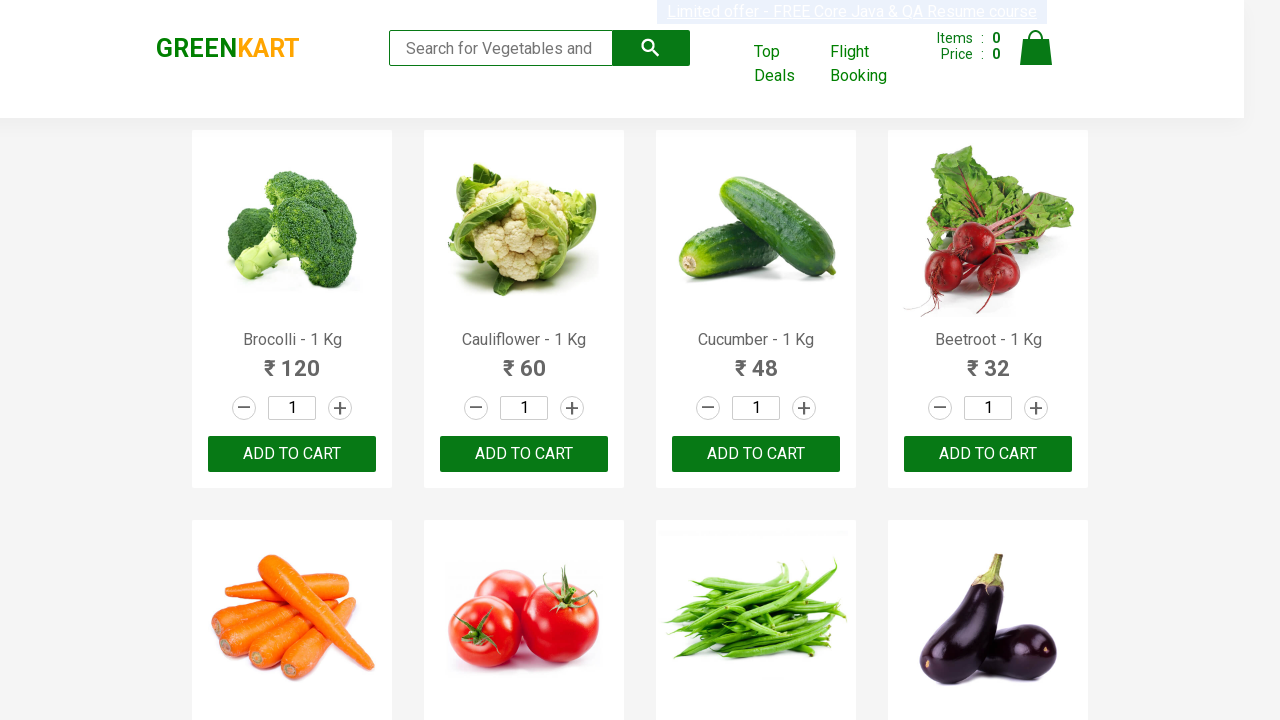

Filled search field with 'ca' to filter products on .search-keyword
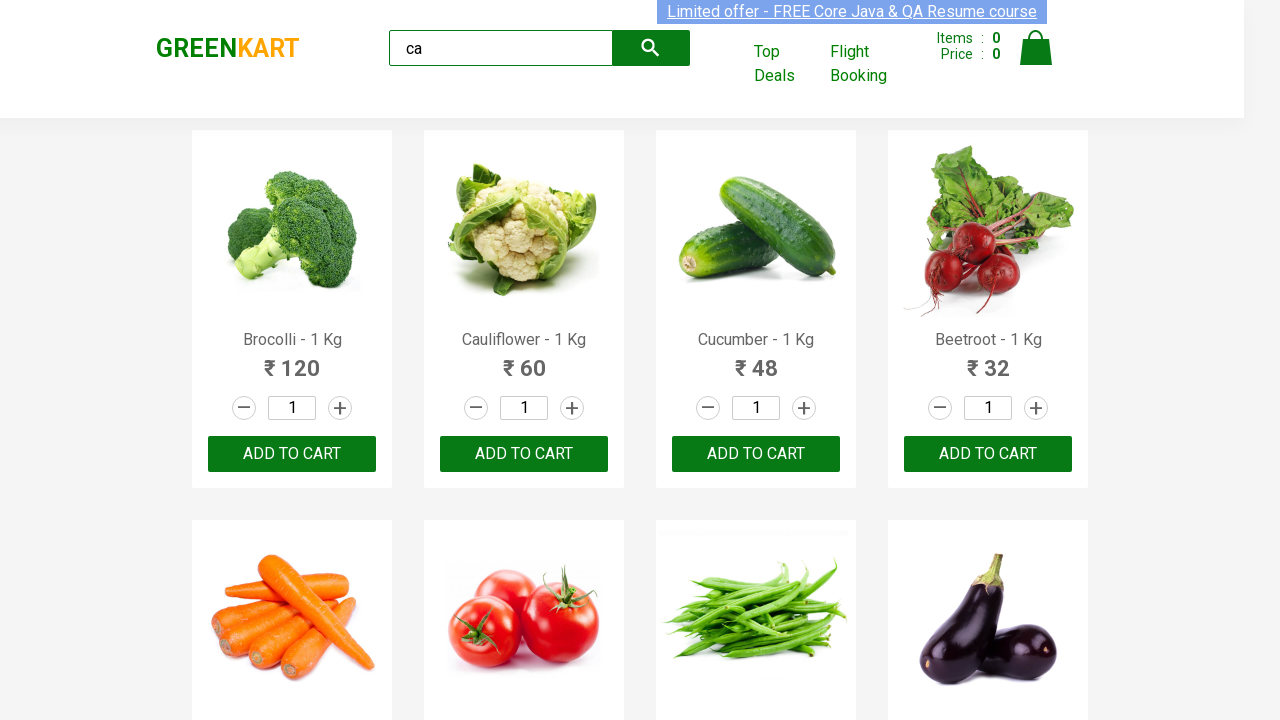

Waited 2 seconds for products to filter
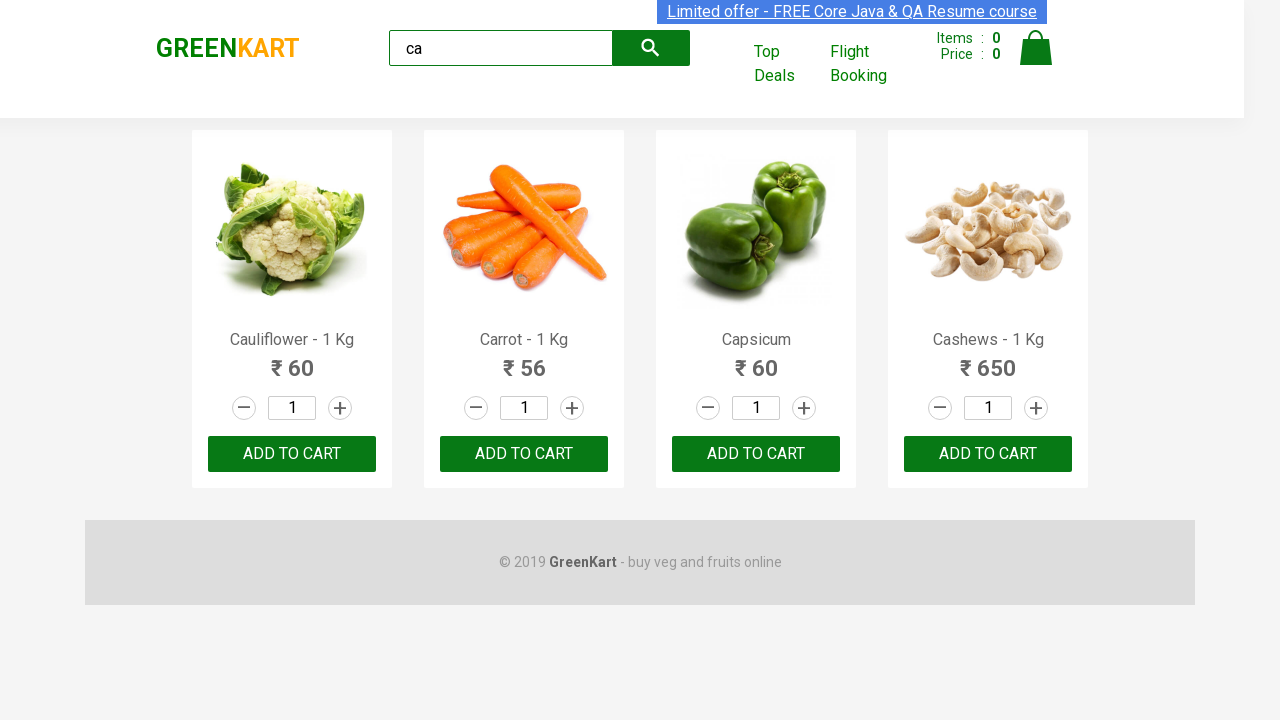

Verified that 4 products are visible after filtering
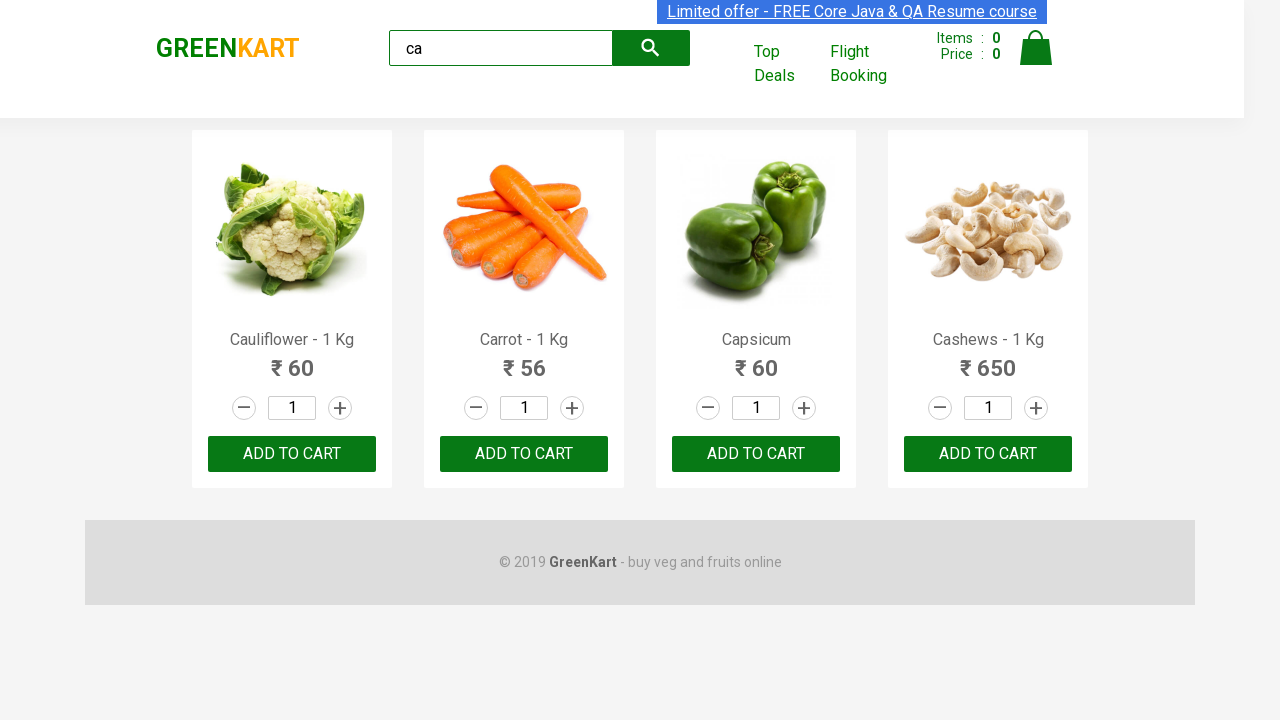

Verified products container contains exactly 4 products
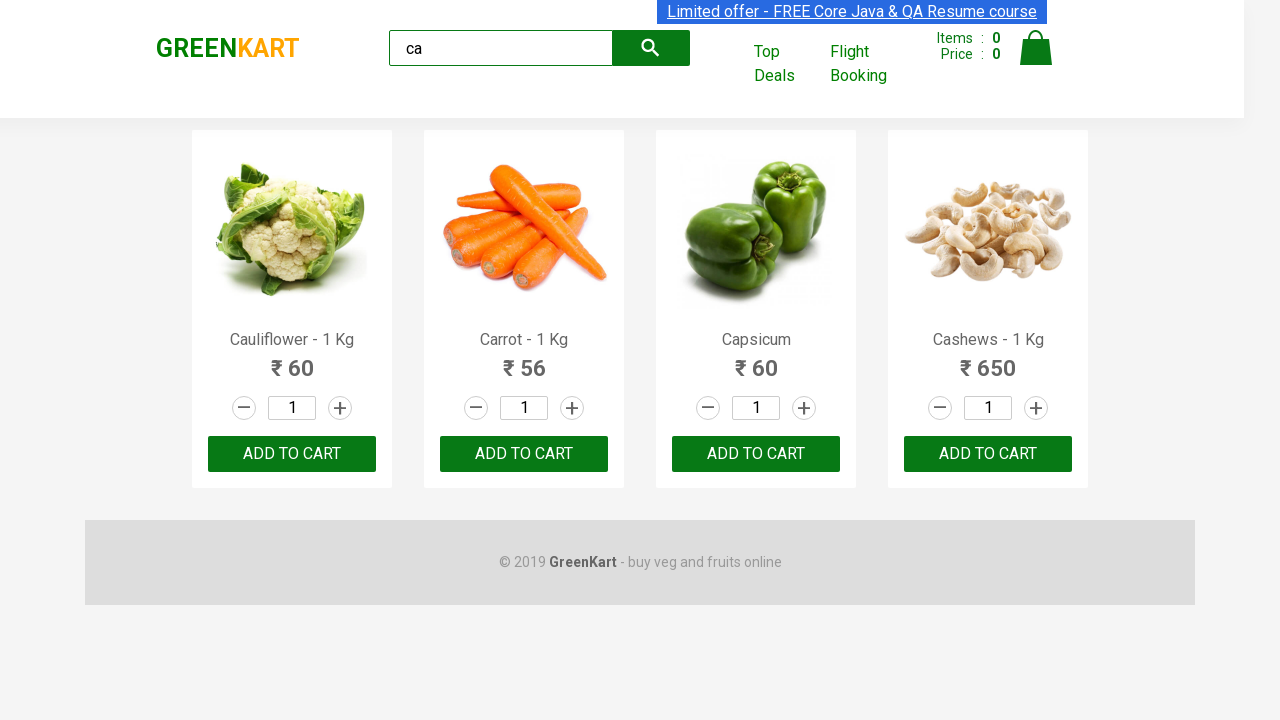

Clicked 'Add to Cart' button for Cashews product at (988, 454) on .products .product >> internal:has-text="Cashews"i >> button
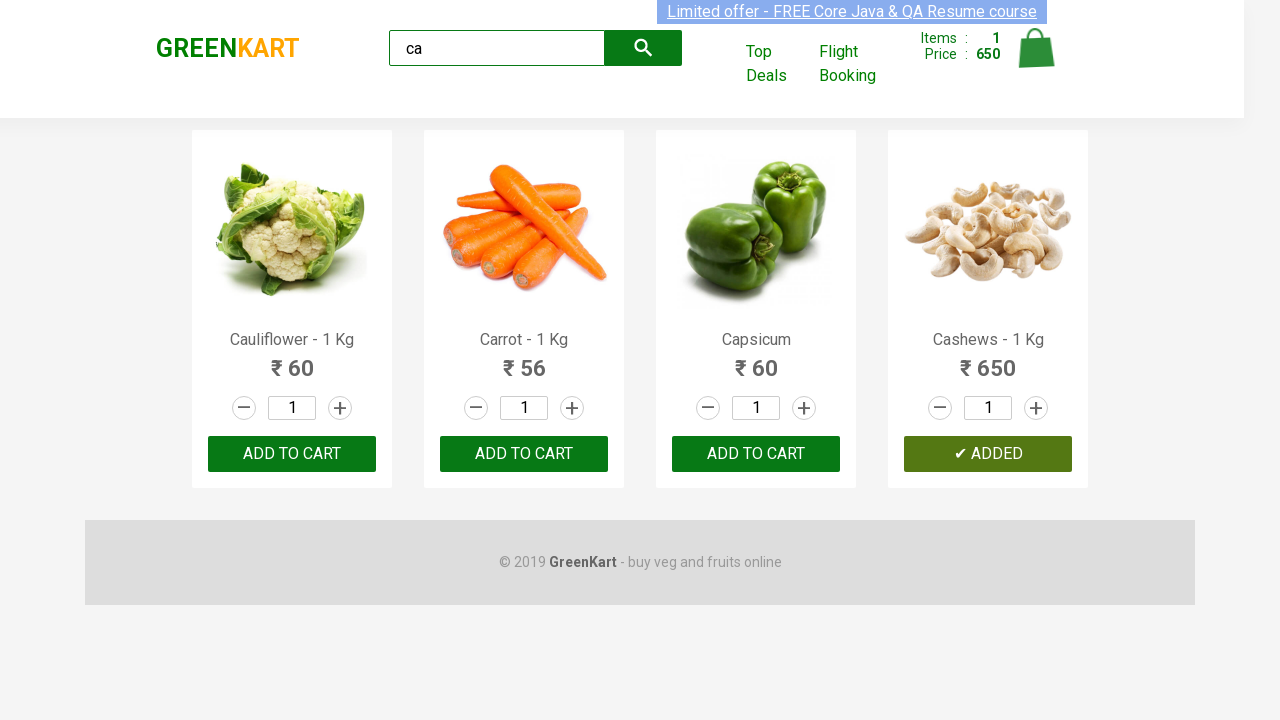

Verified brand name is 'GREENKART'
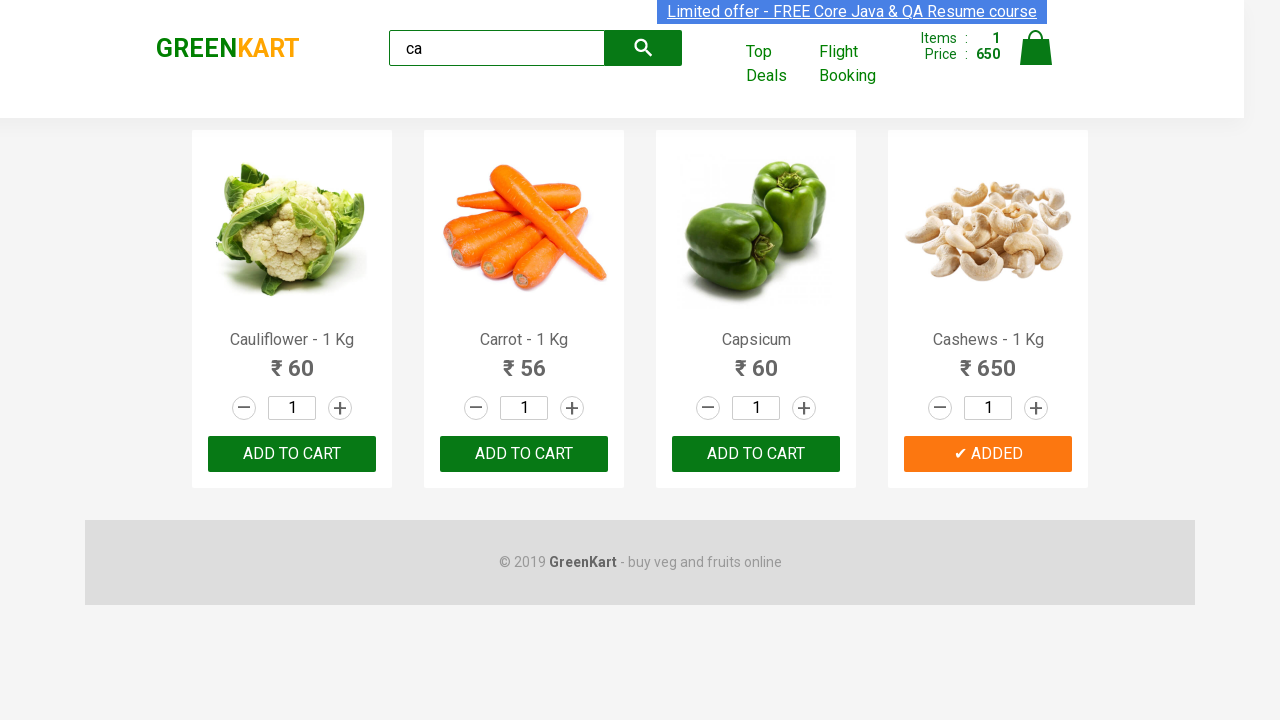

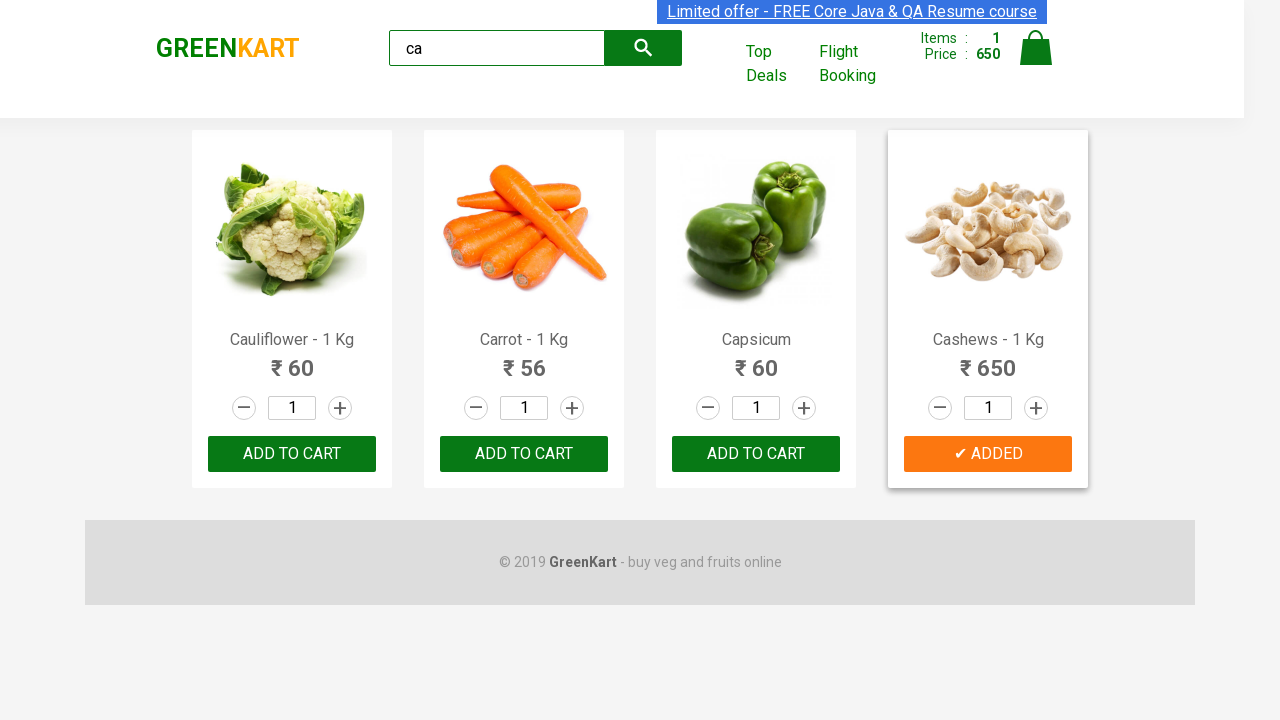